Tests web table sorting functionality by clicking on a column header to sort, verifying the sort order, and navigating through pagination to find a specific item

Starting URL: https://rahulshettyacademy.com/seleniumPractise/#/offers

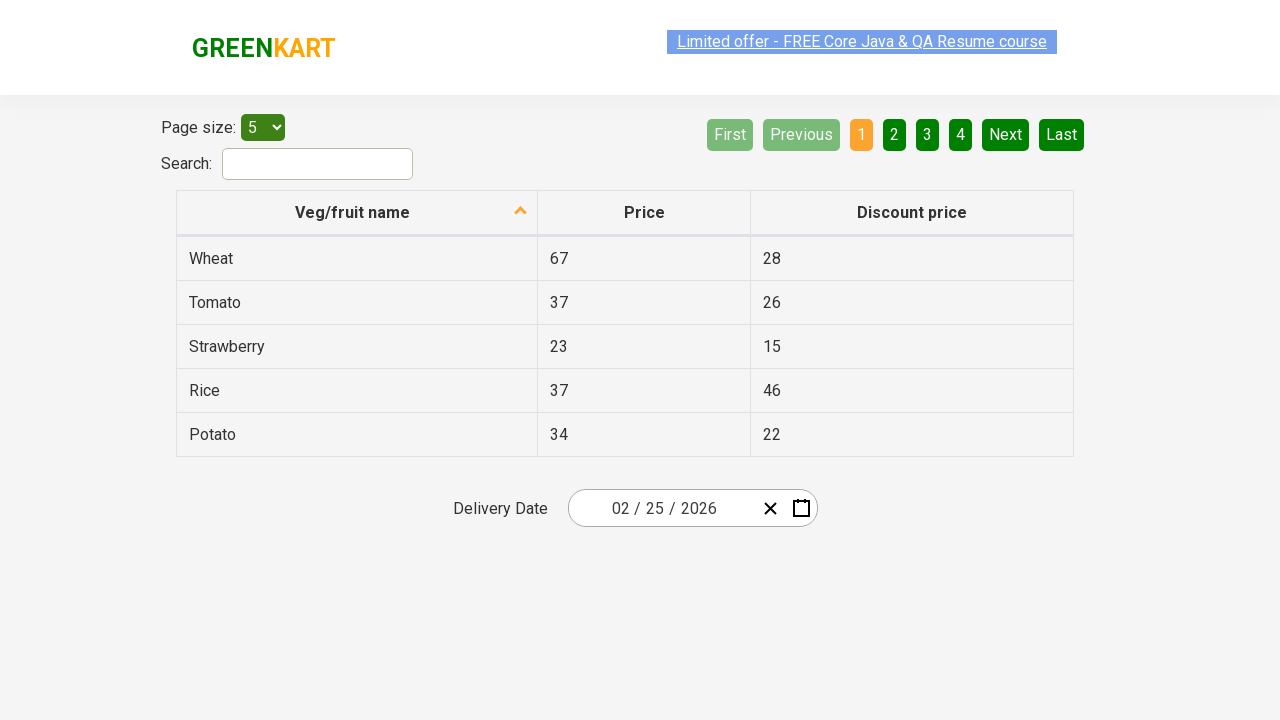

Clicked first column header to sort table at (357, 213) on xpath=//tr/th[1]
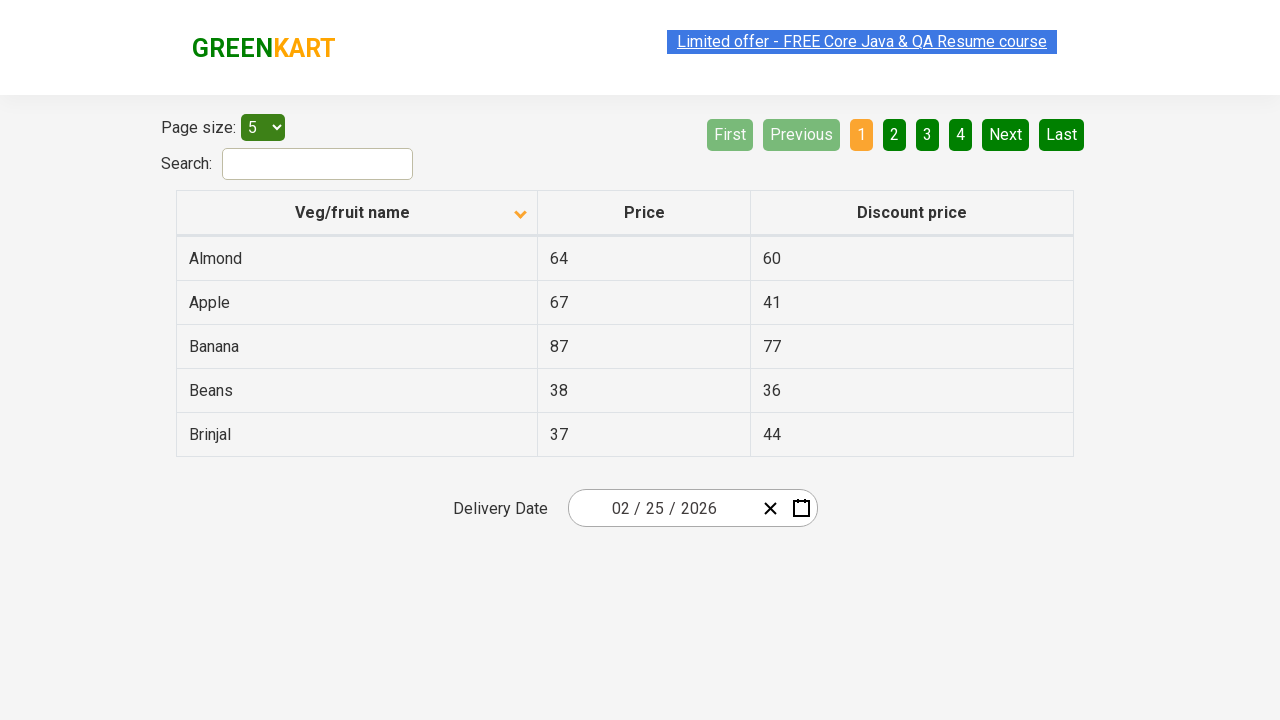

Captured all elements in first column
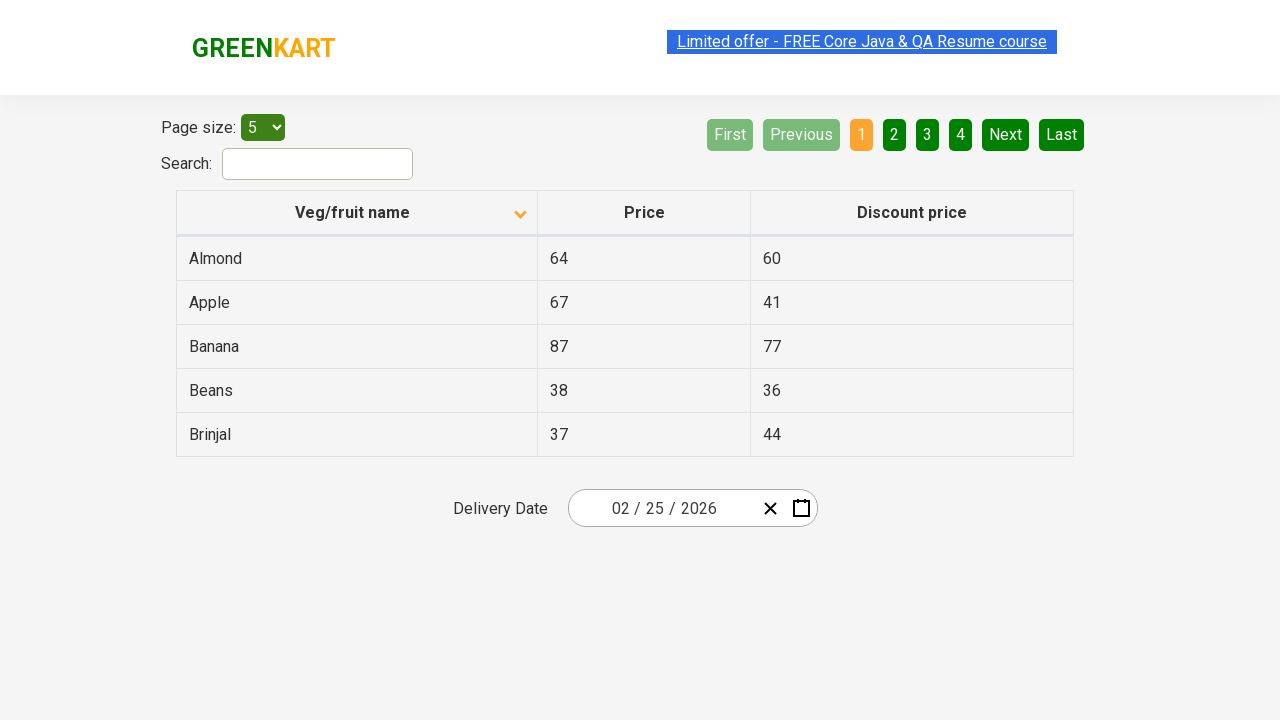

Extracted text content from all first column elements
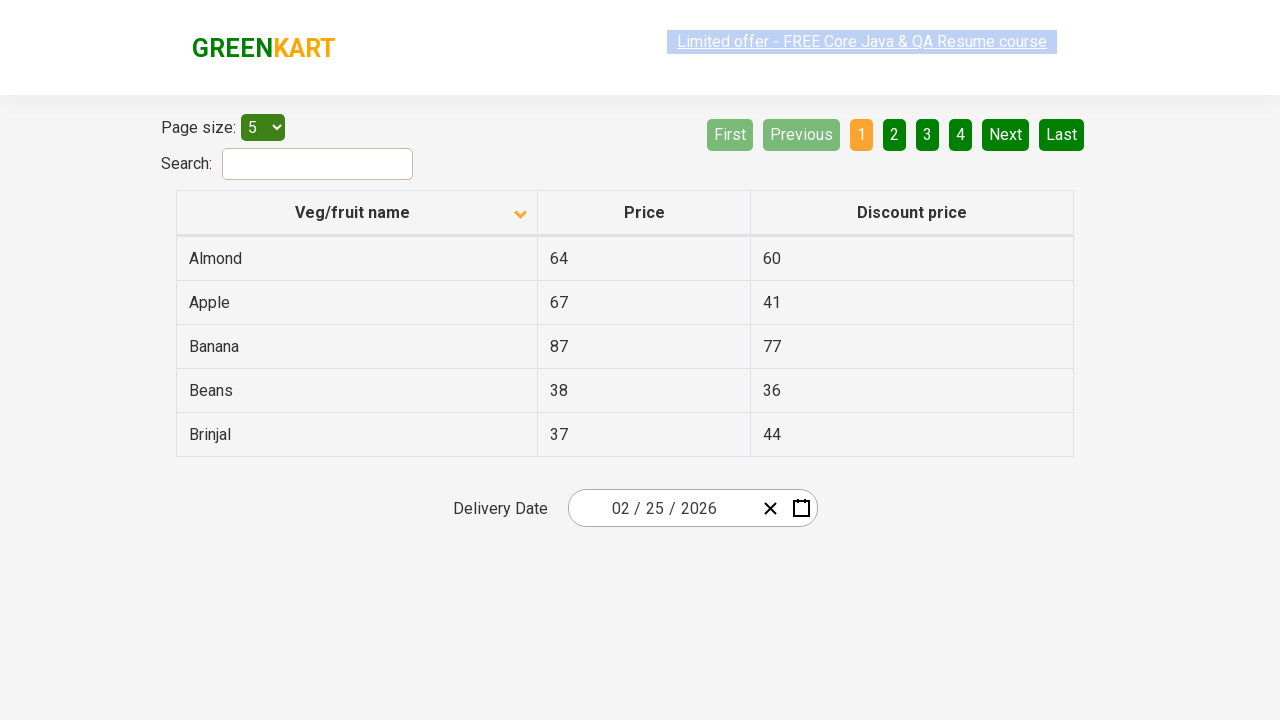

Created sorted version of the list for comparison
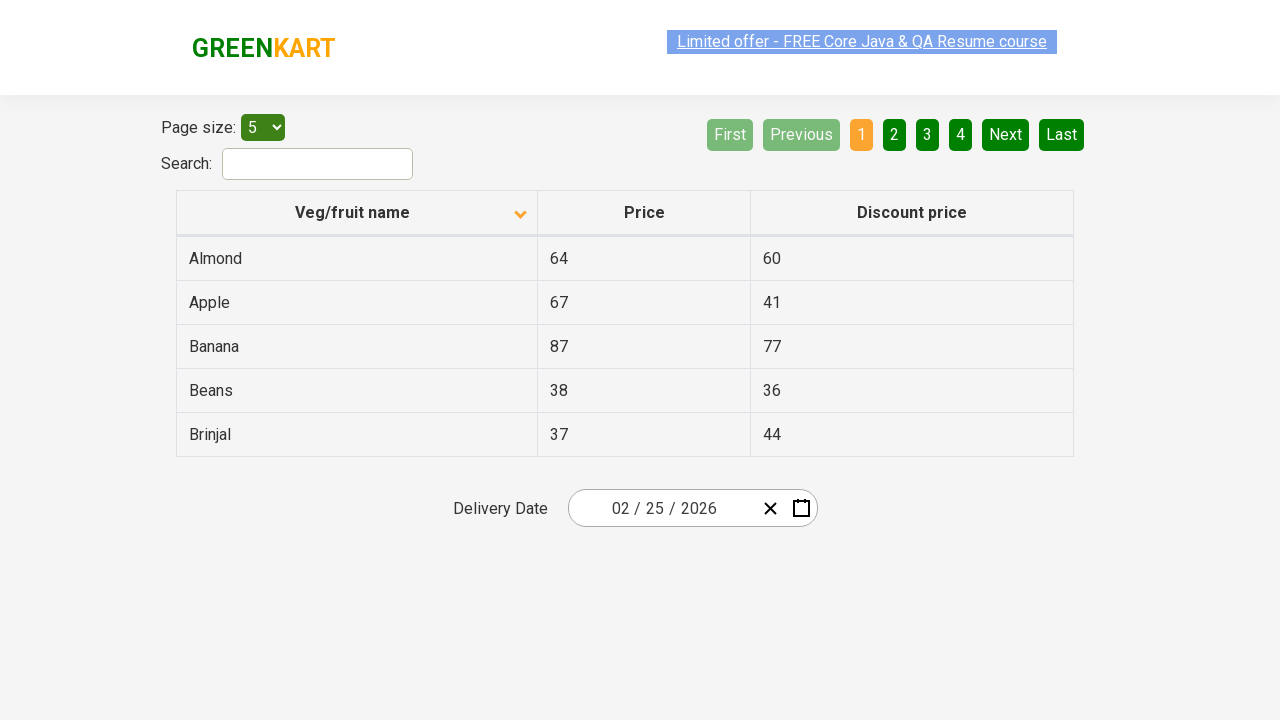

Verified table is sorted correctly
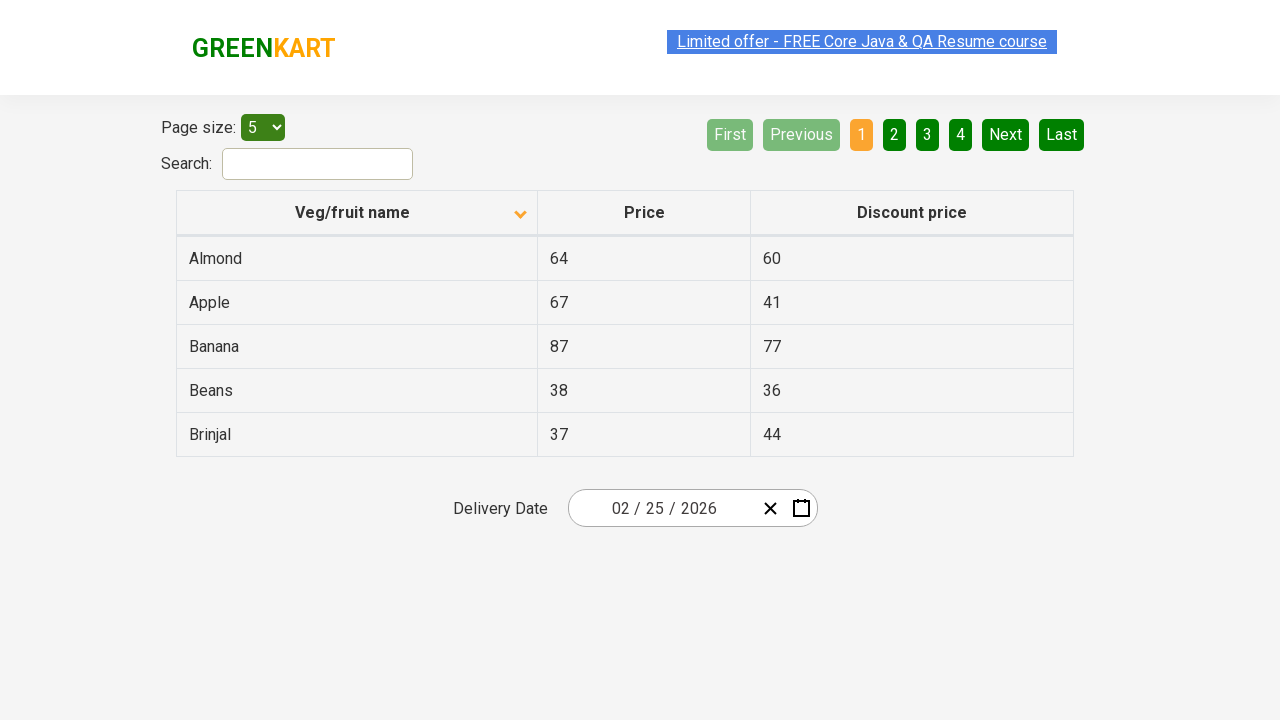

Searched for 'Rice' in current page
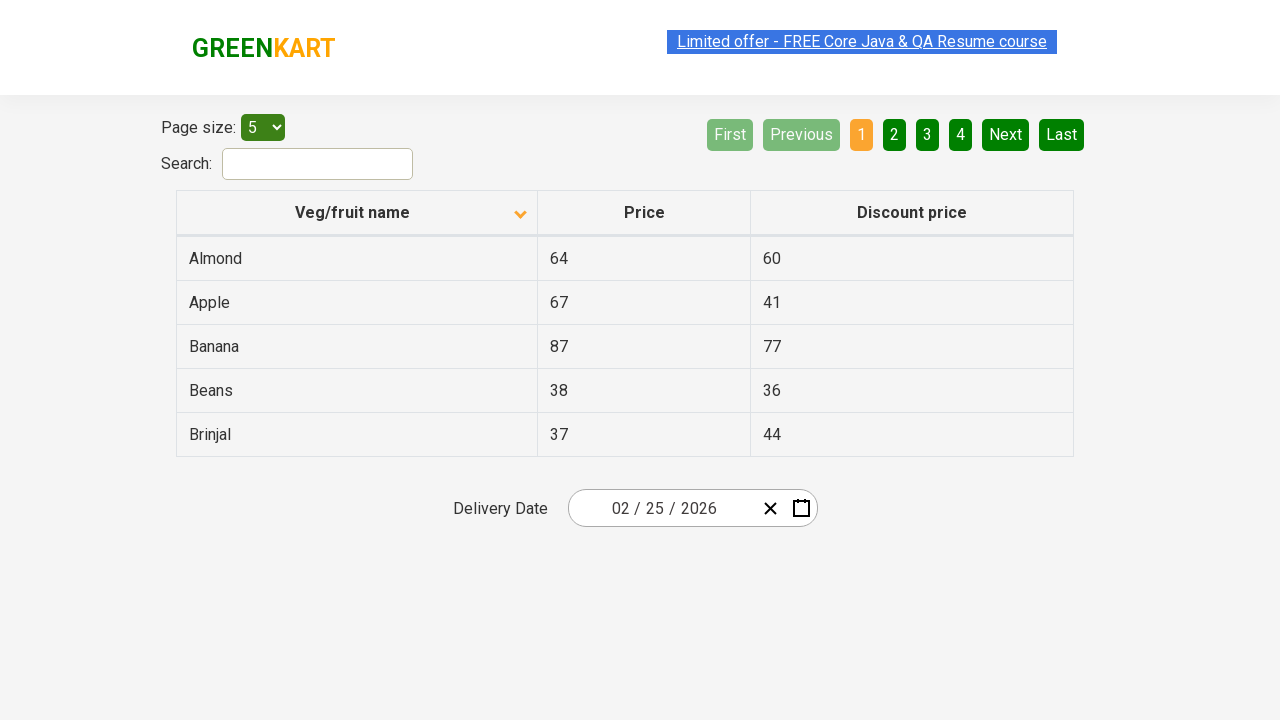

Clicked Next button to navigate to next page at (1006, 134) on a[aria-label='Next']
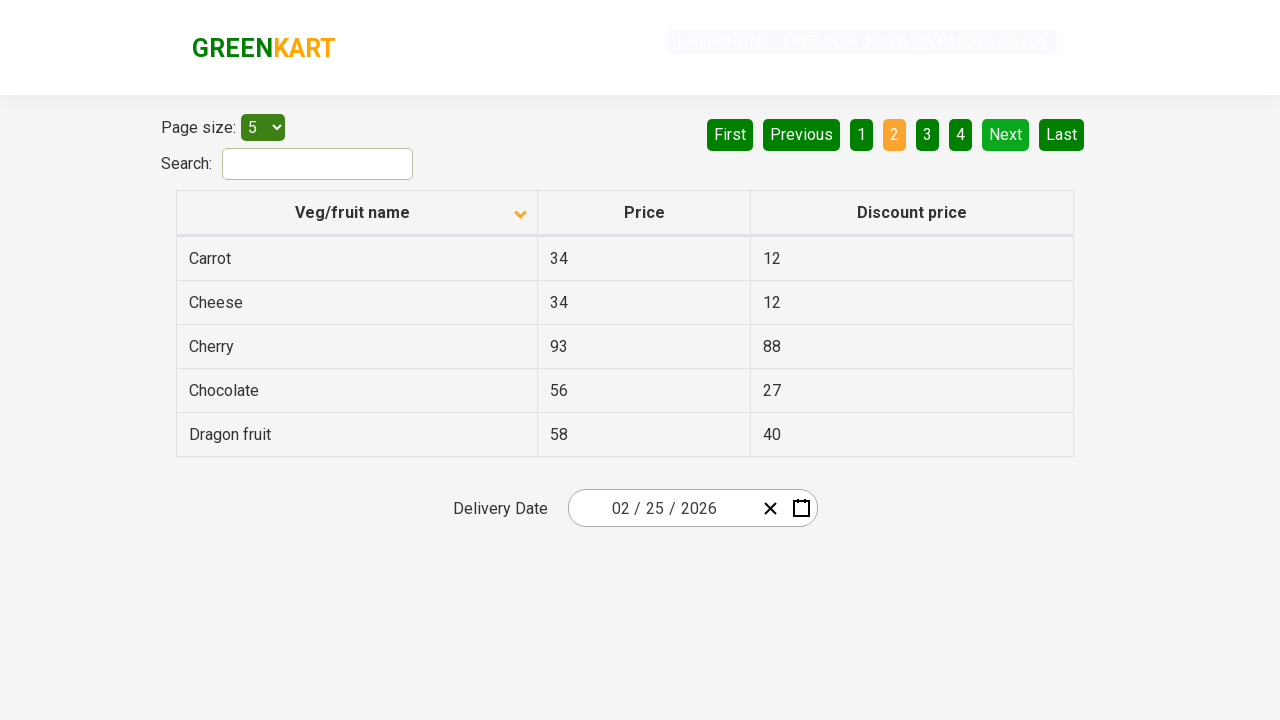

Waited for next page table to load
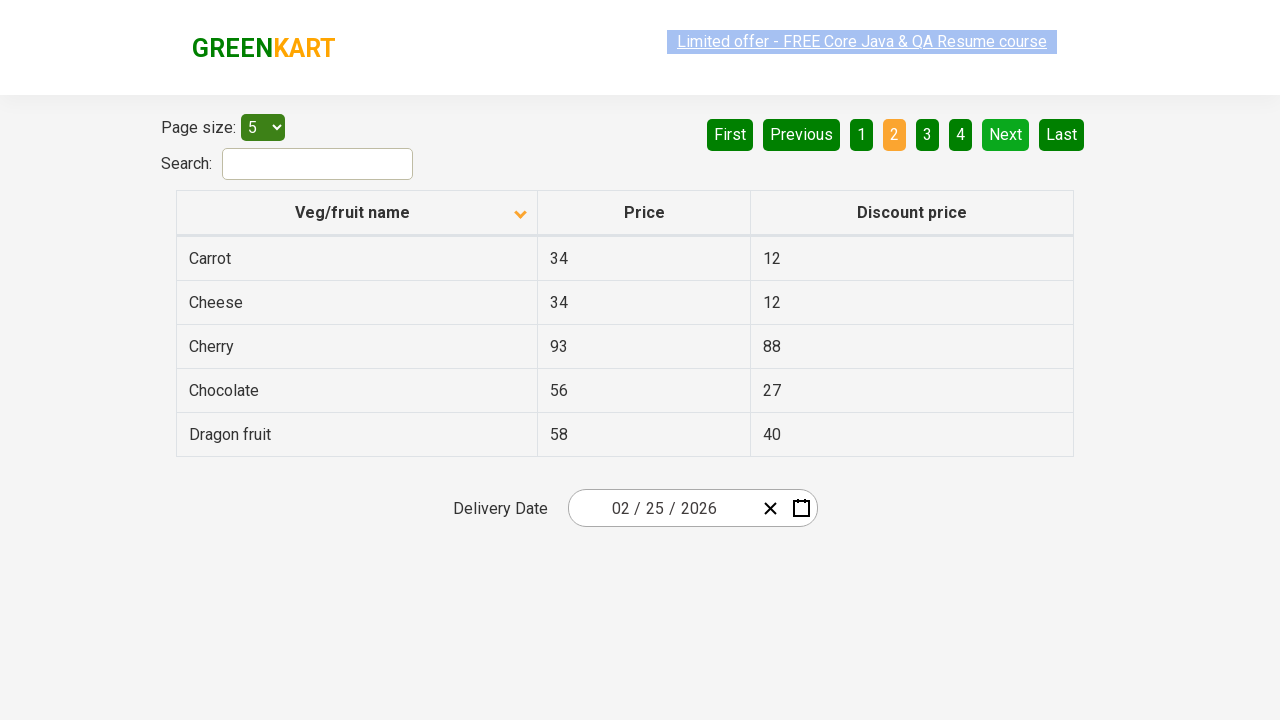

Searched for 'Rice' in current page
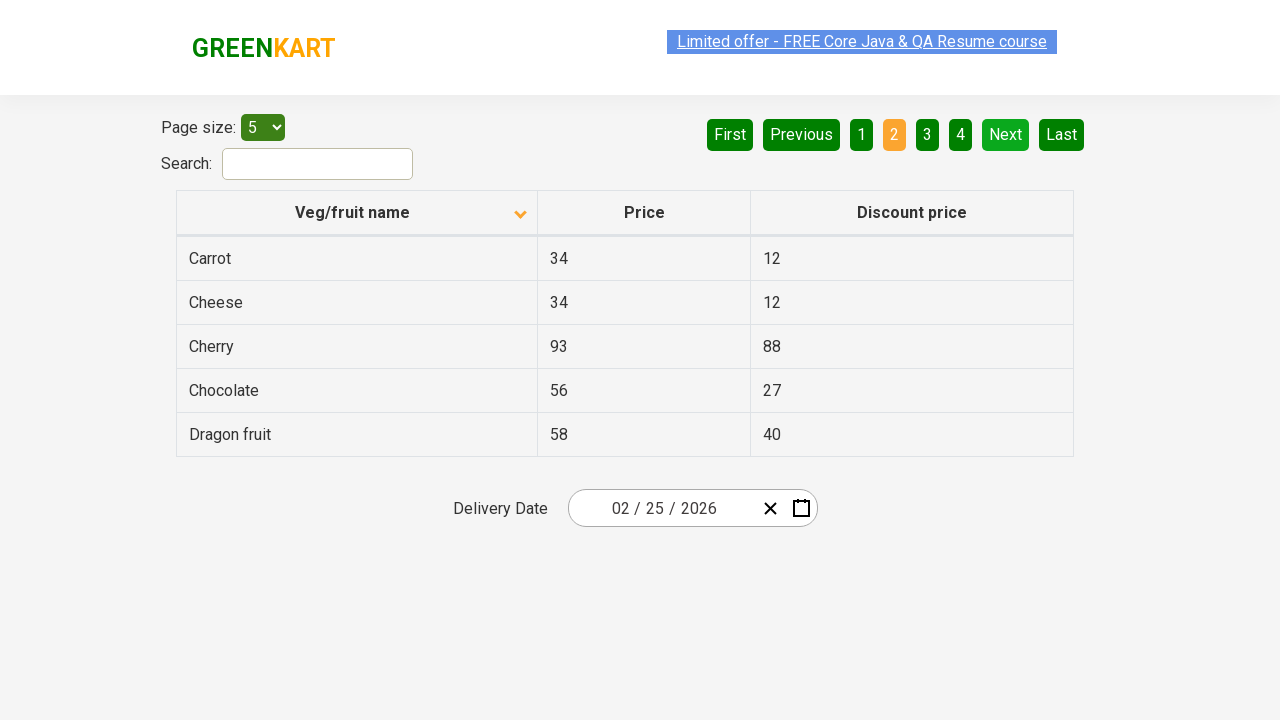

Clicked Next button to navigate to next page at (1006, 134) on a[aria-label='Next']
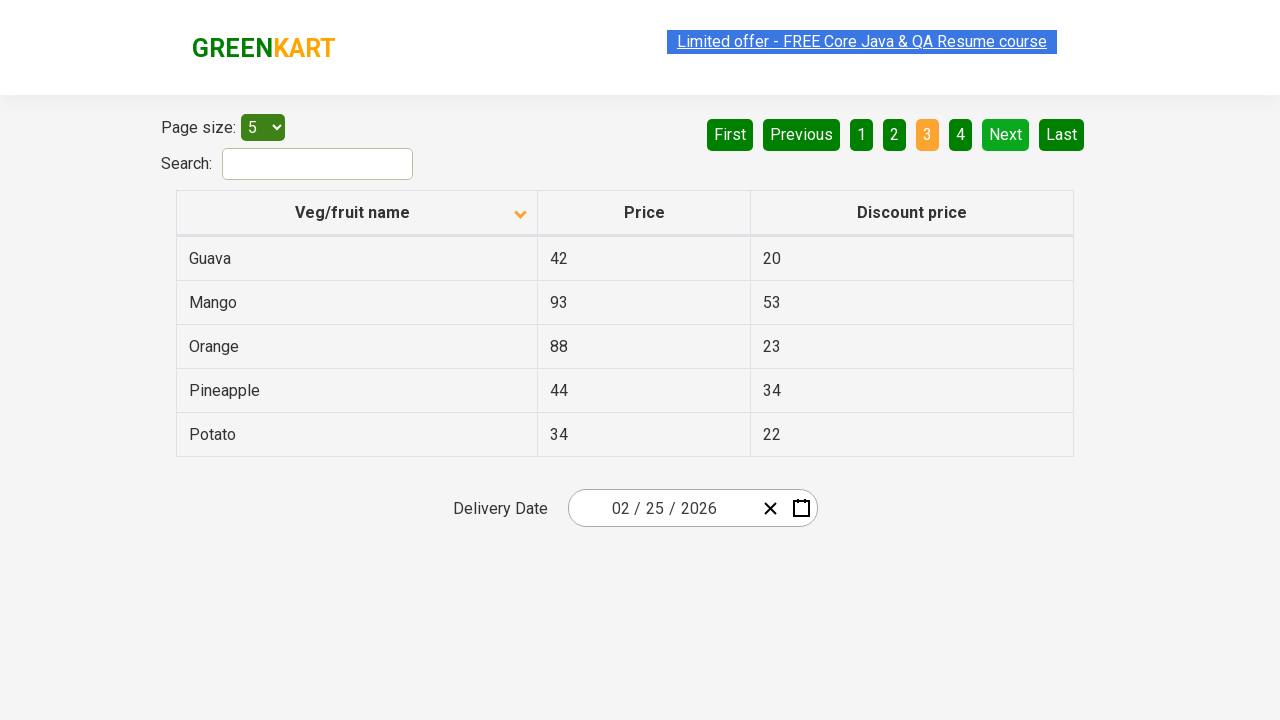

Waited for next page table to load
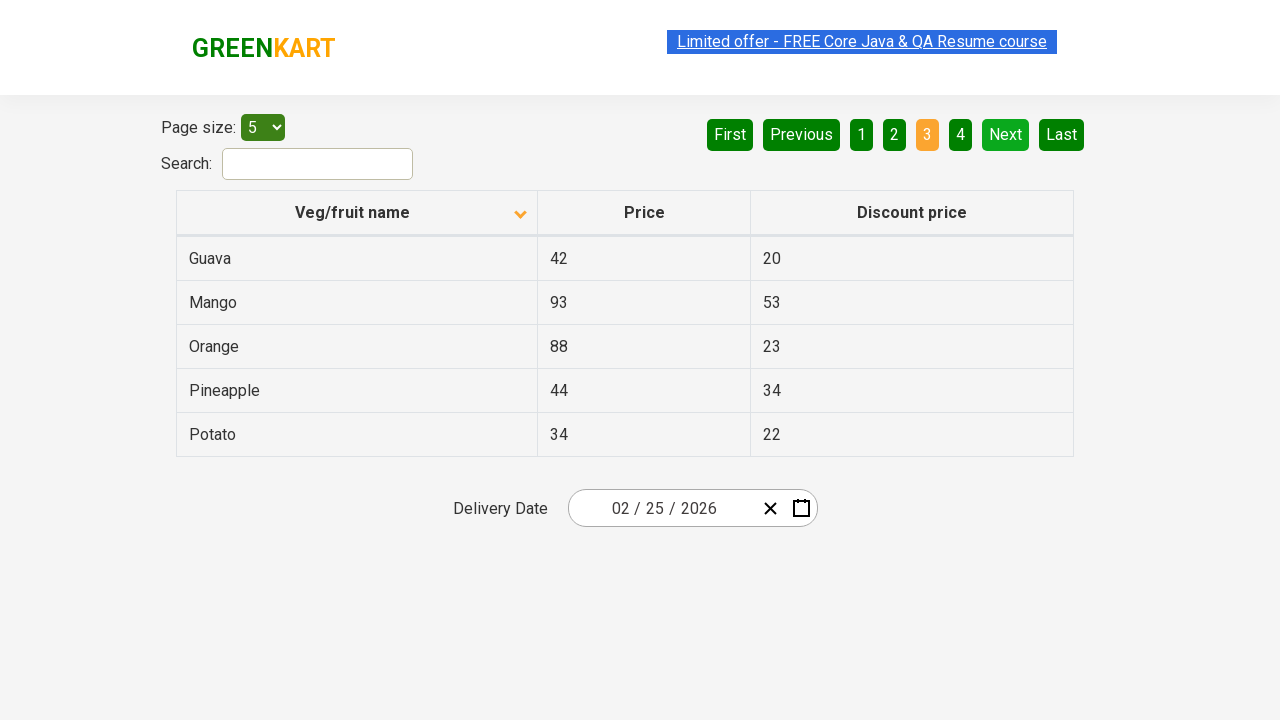

Searched for 'Rice' in current page
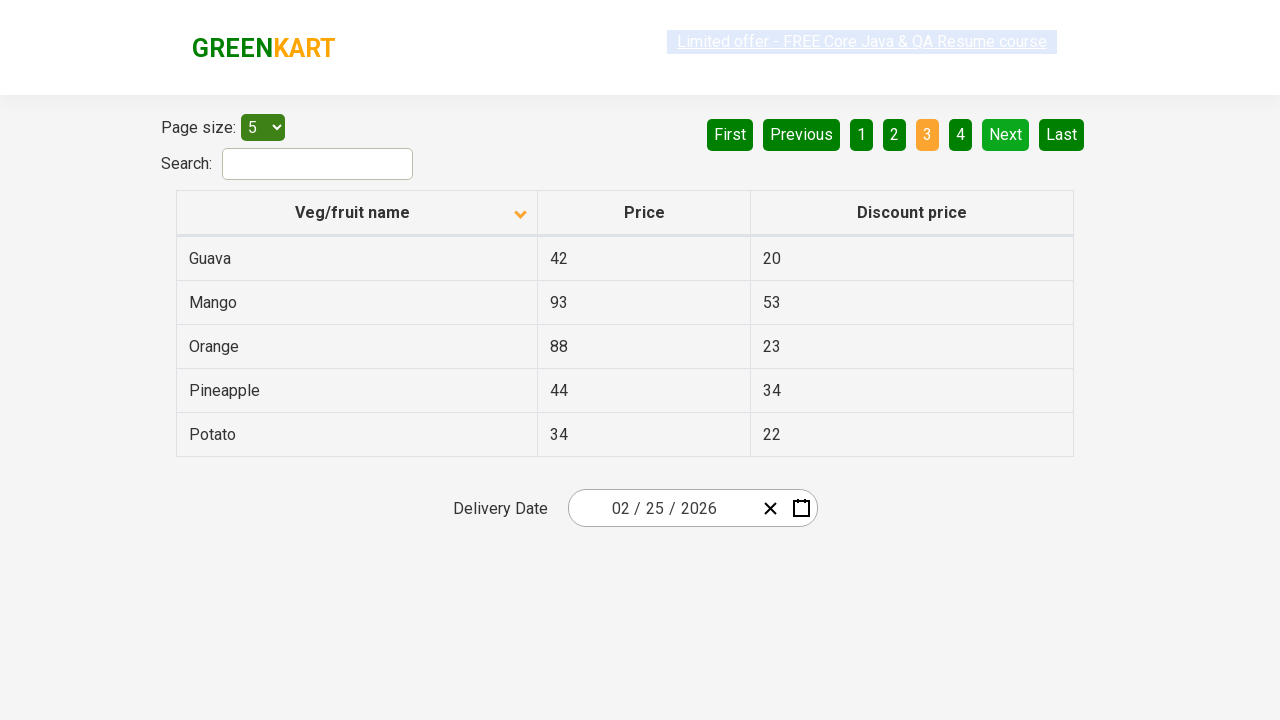

Clicked Next button to navigate to next page at (1006, 134) on a[aria-label='Next']
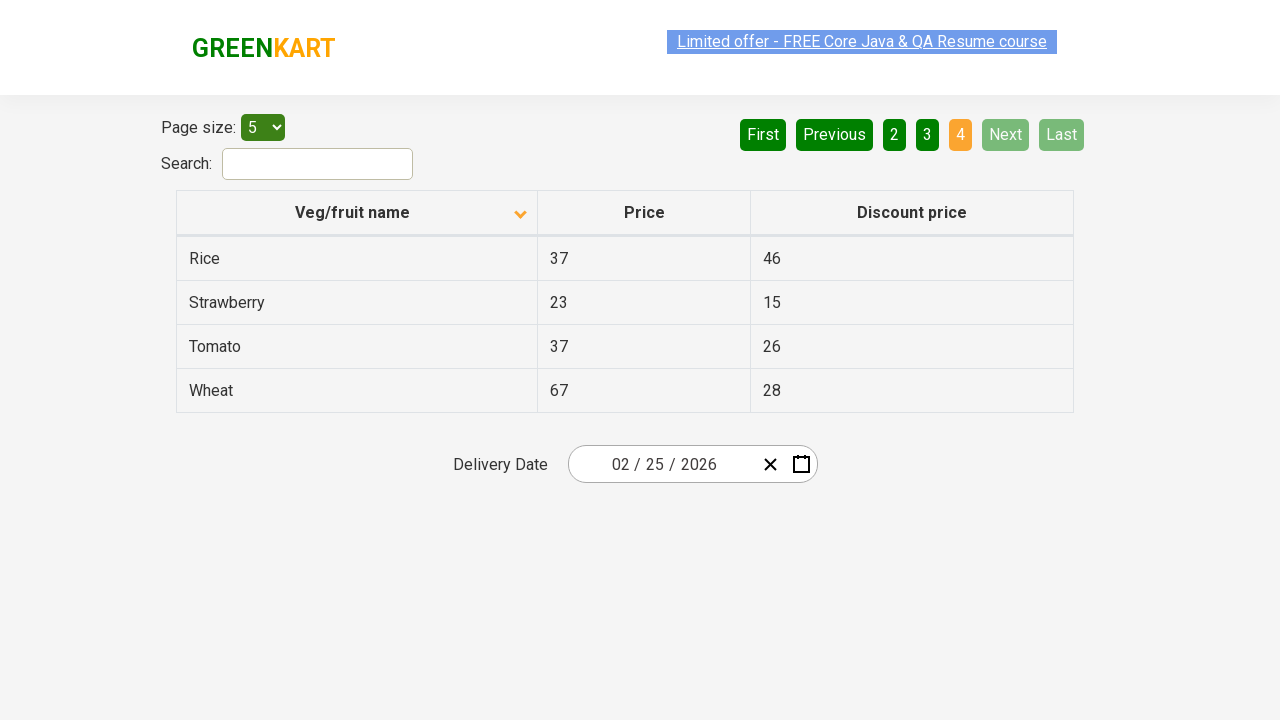

Waited for next page table to load
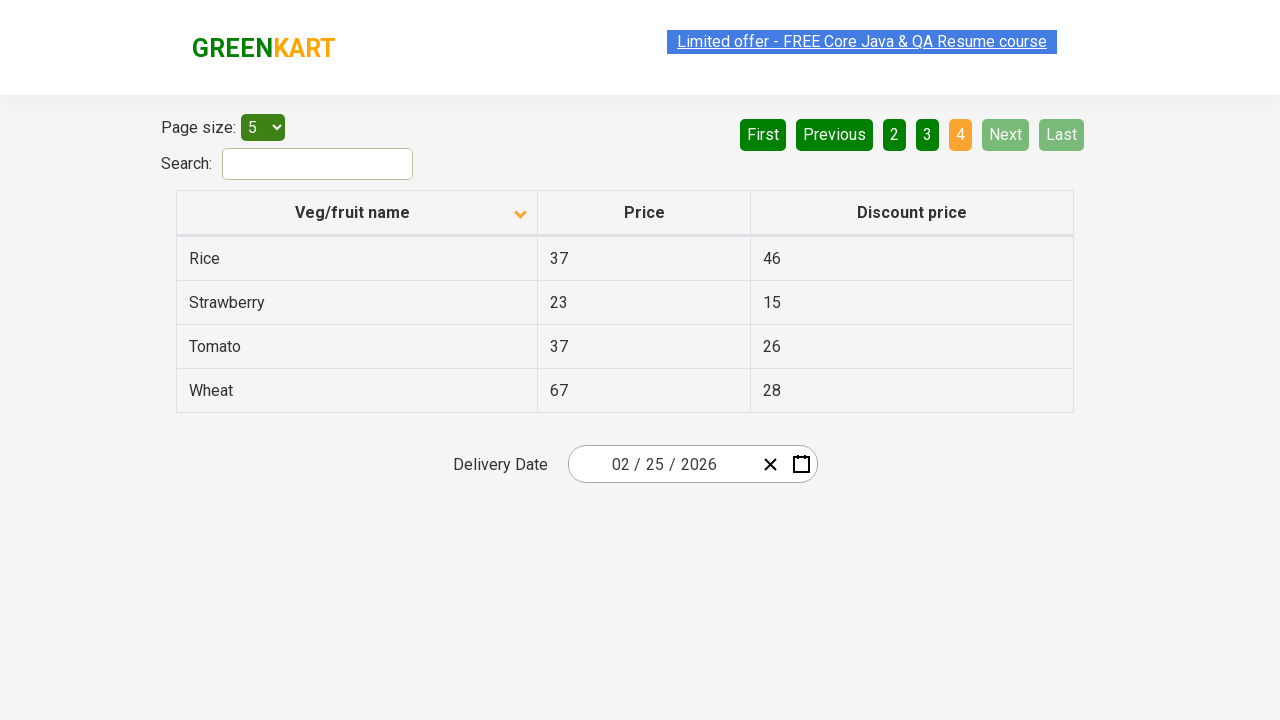

Searched for 'Rice' in current page
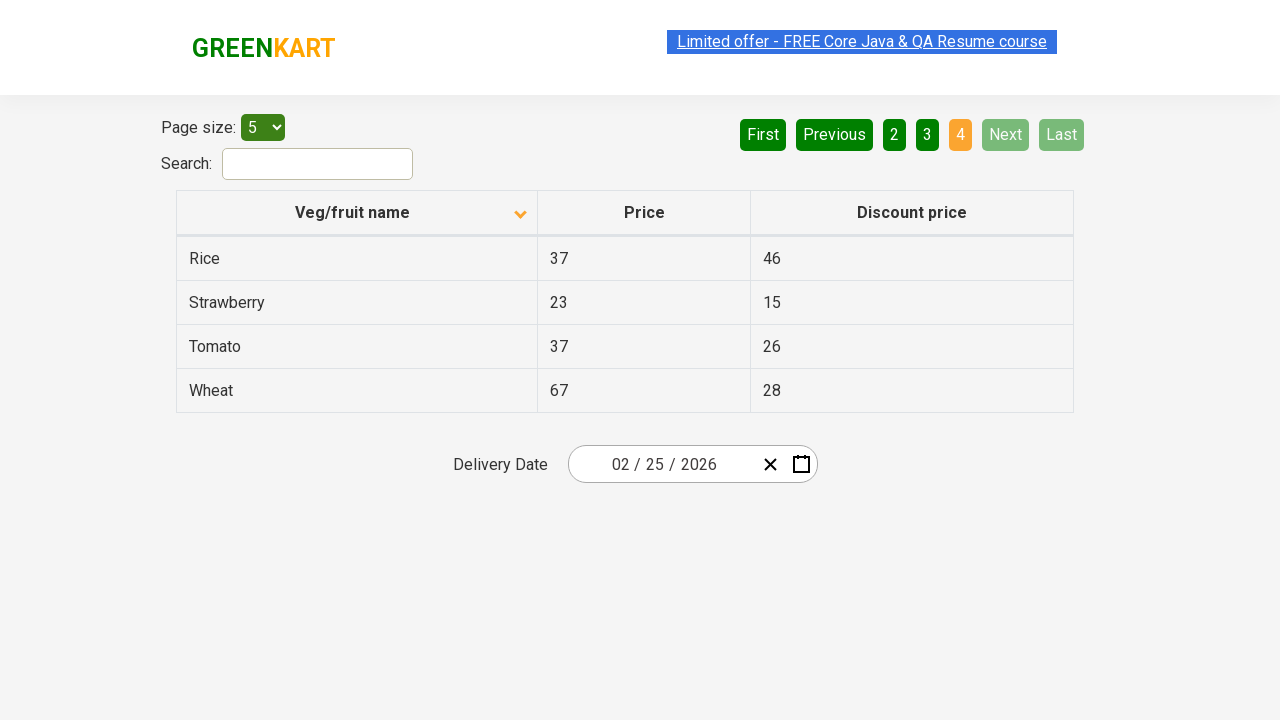

Found Rice with price: 37
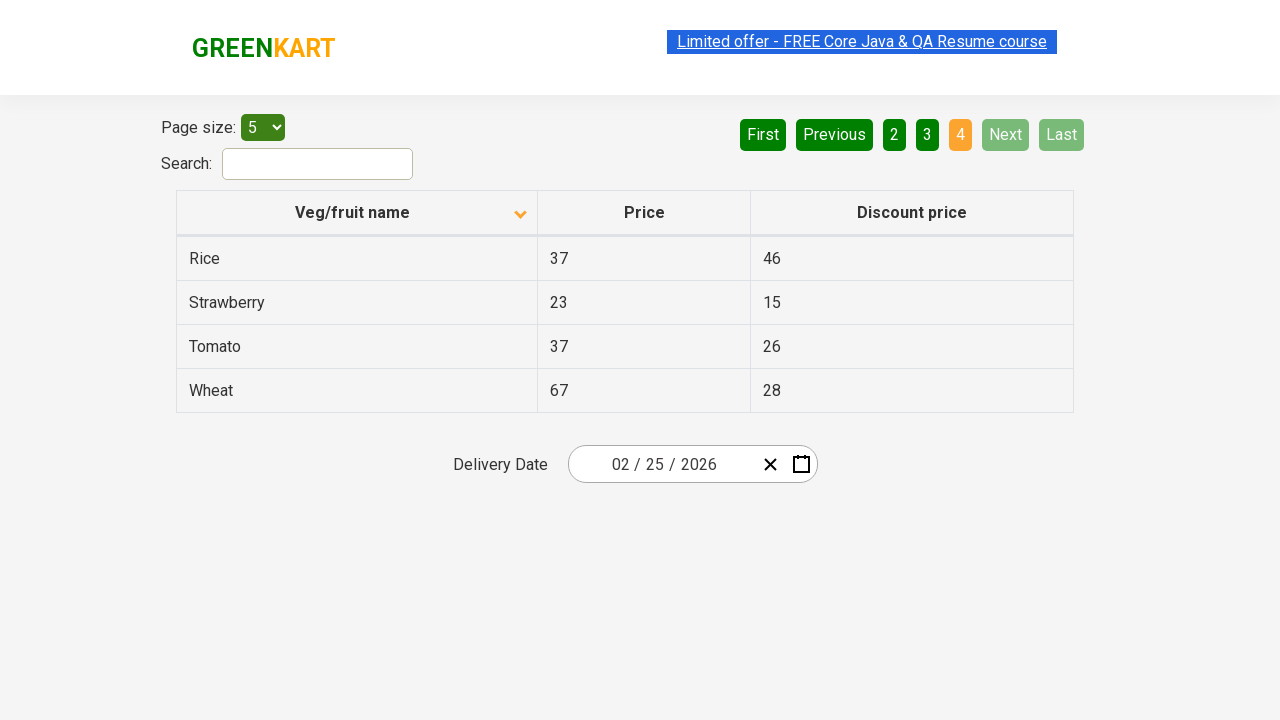

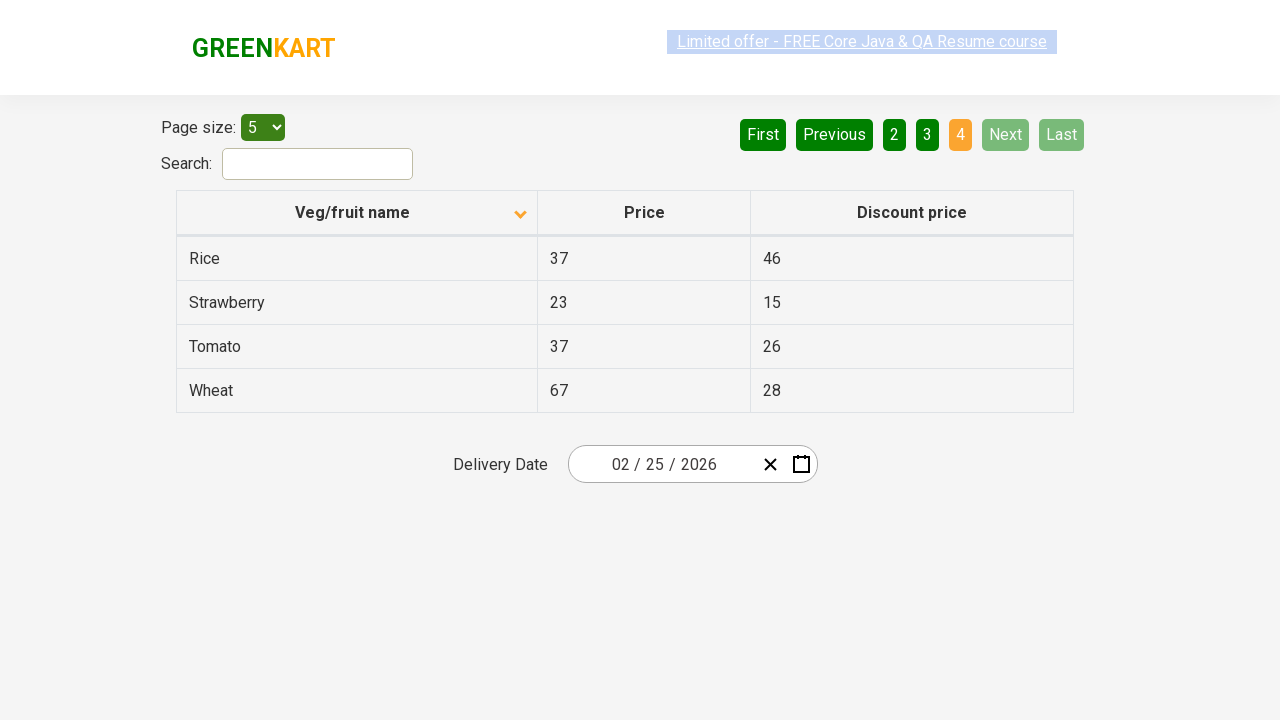